Navigates to Apple website, clicks on iPhone link, and verifies that links are present on the page

Starting URL: https://www.apple.com

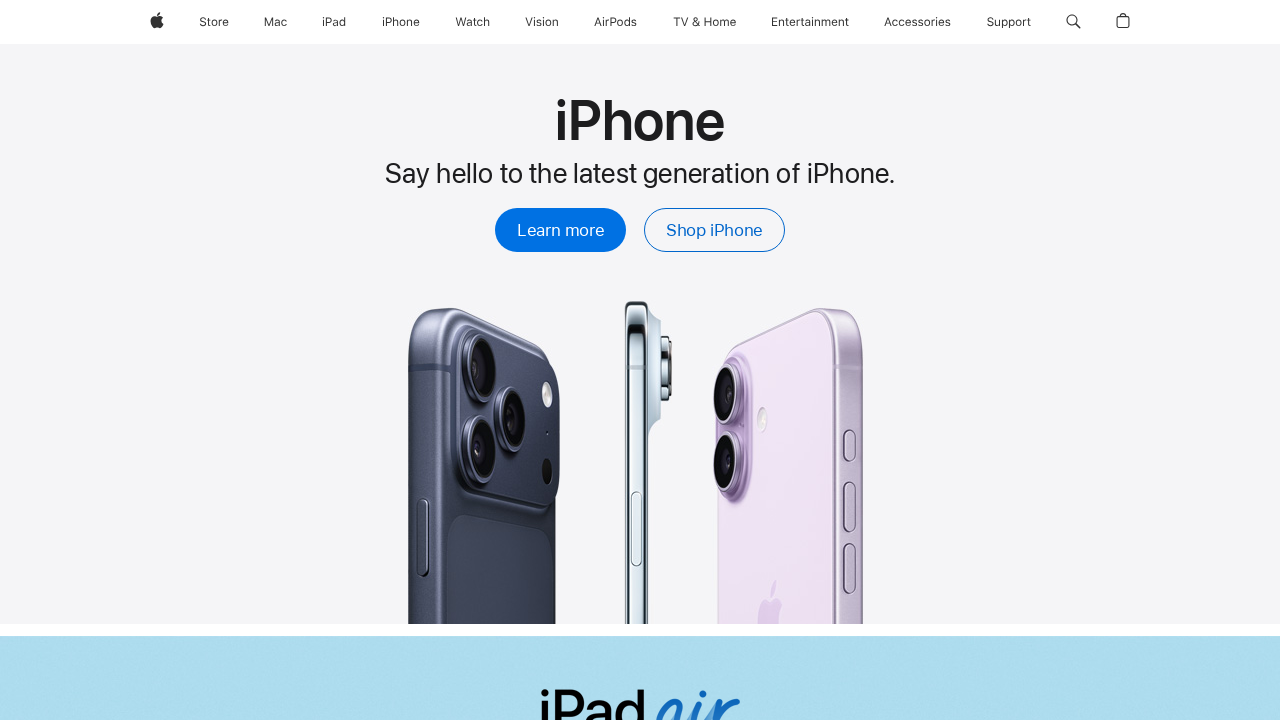

Clicked on iPhone navigation link at (401, 22) on a[href='/iphone/']
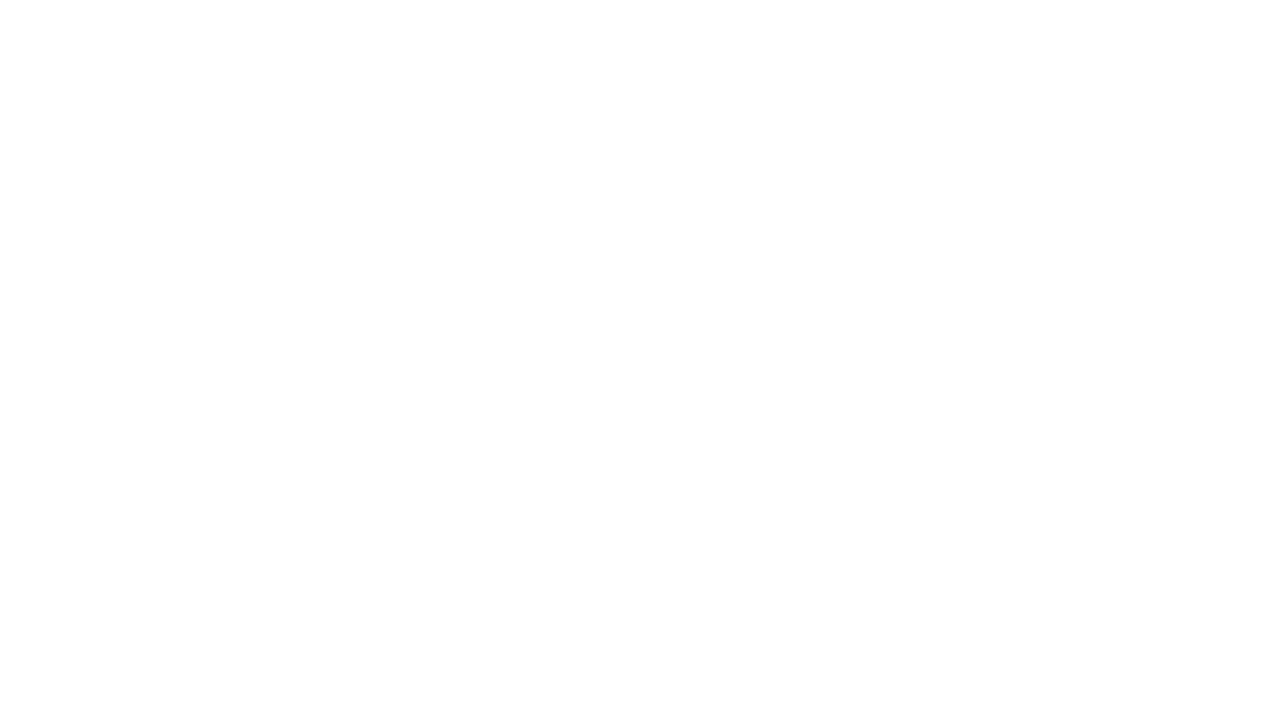

Verified that links are present on the iPhone page
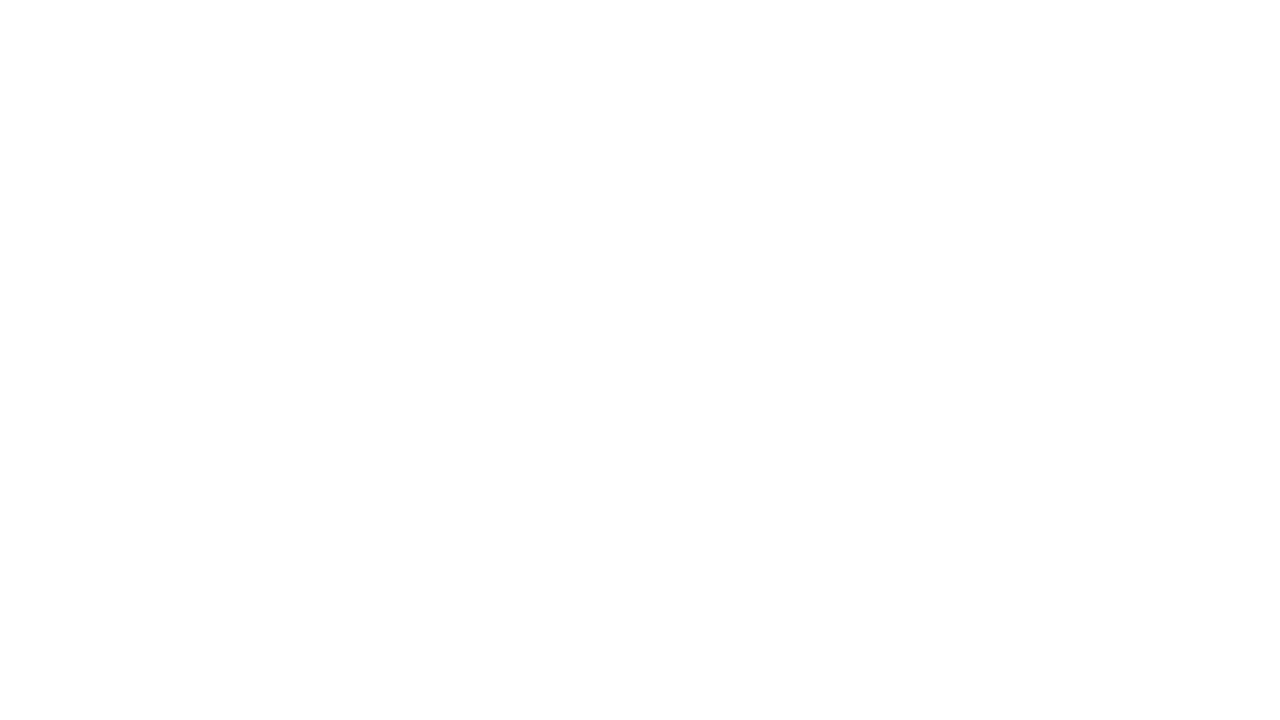

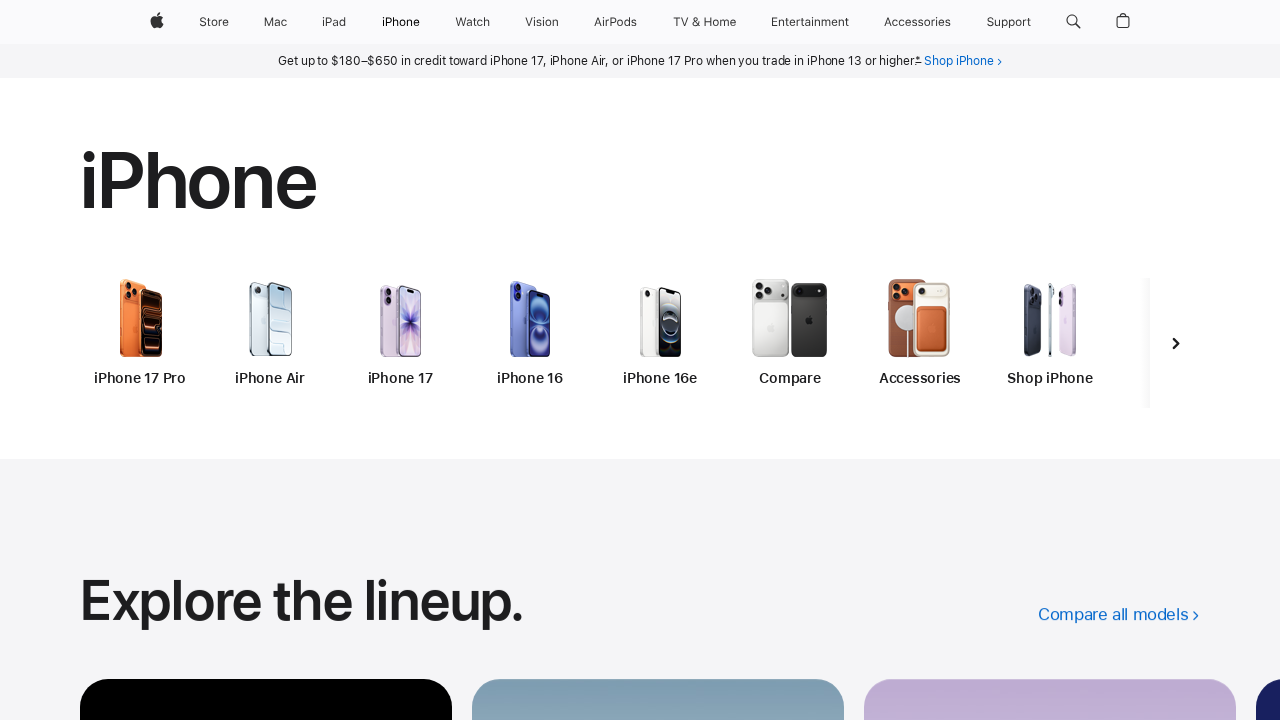